Navigates to an e-commerce site and adds multiple specific items (Brocolli, Cucumber, Beetroot, Beans) to the shopping cart by finding them in the product list and clicking their Add to Cart buttons

Starting URL: https://rahulshettyacademy.com/seleniumPractise/

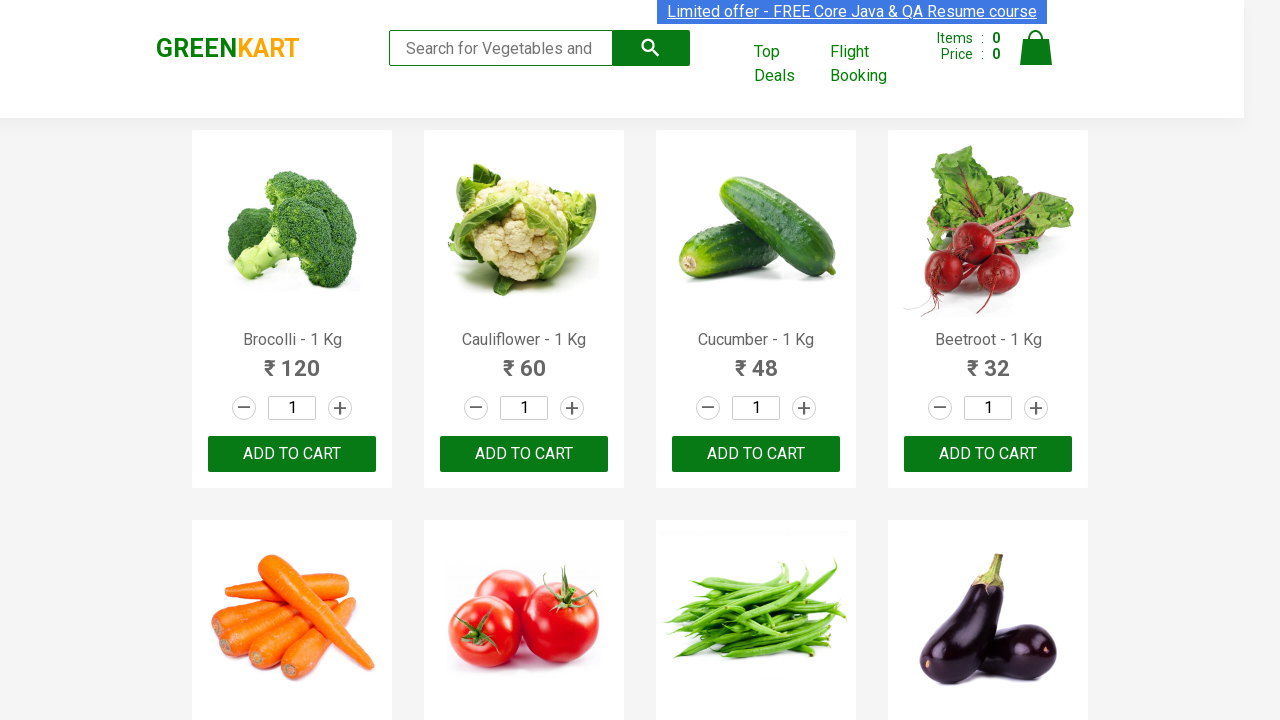

Waited for product list to load
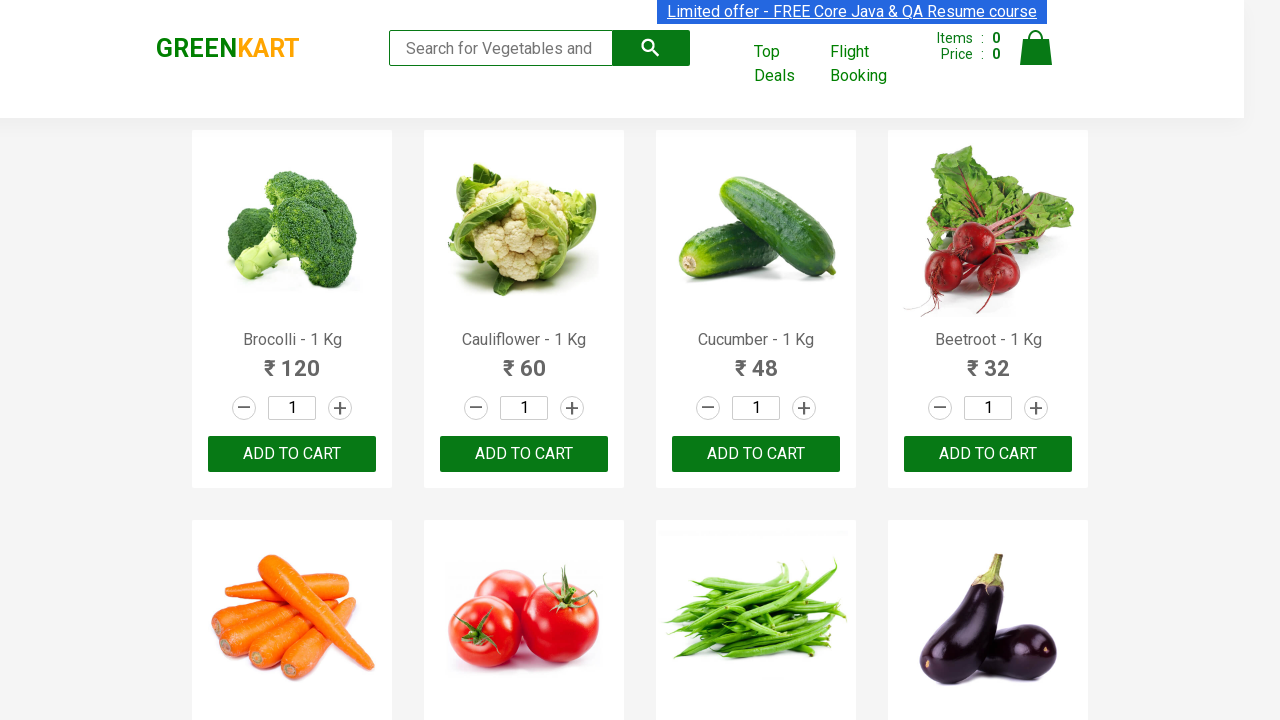

Retrieved all product elements from the page
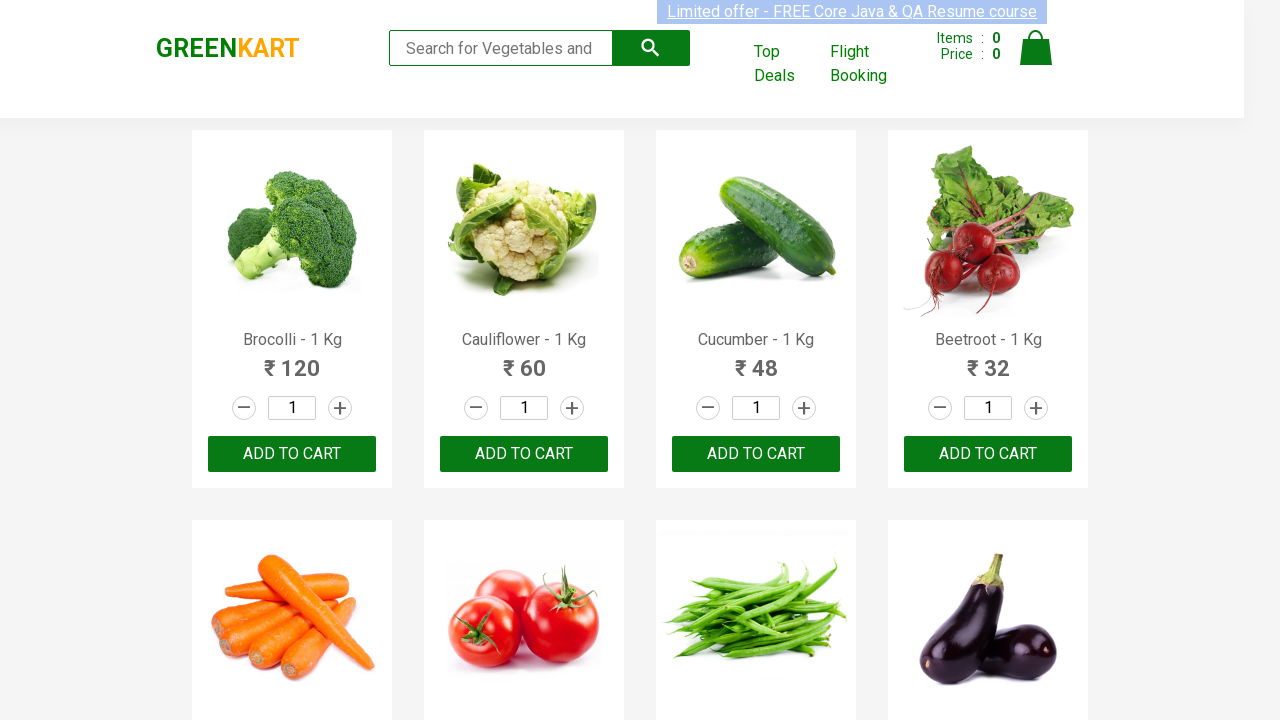

Added Brocolli to shopping cart at (292, 454) on xpath=//div[@class='product-action']/button >> nth=0
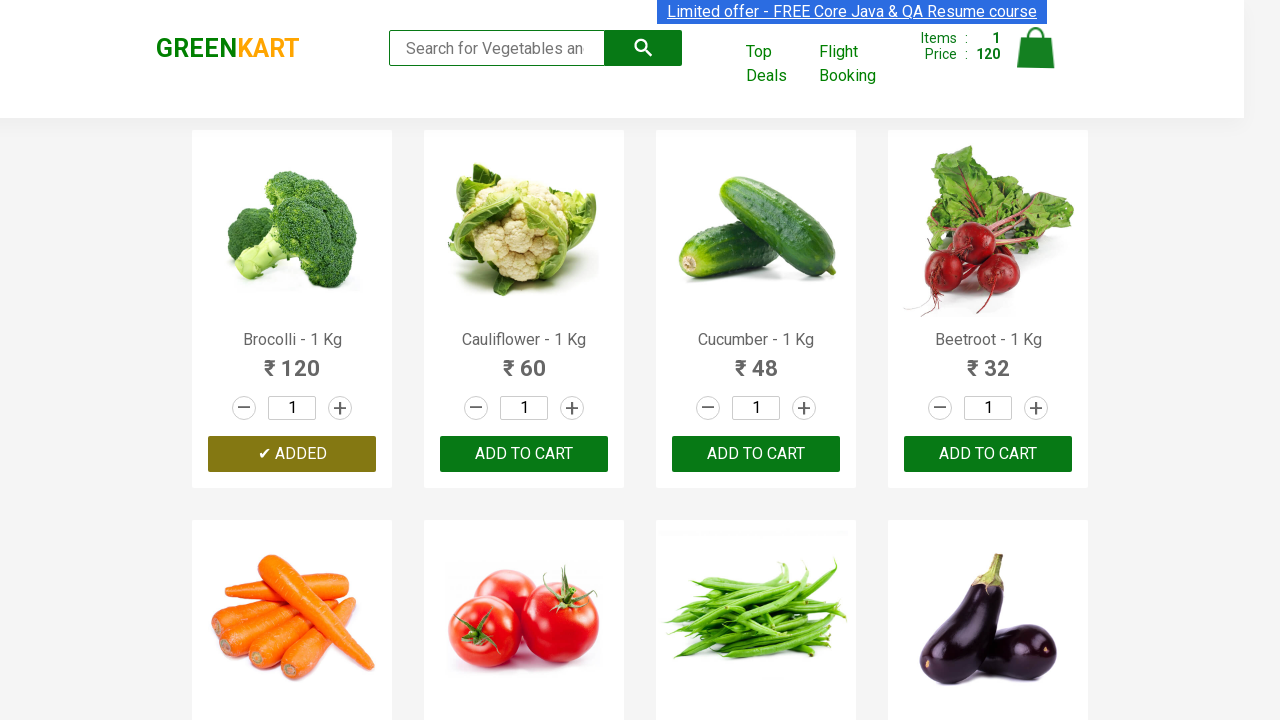

Added Cucumber to shopping cart at (756, 454) on xpath=//div[@class='product-action']/button >> nth=2
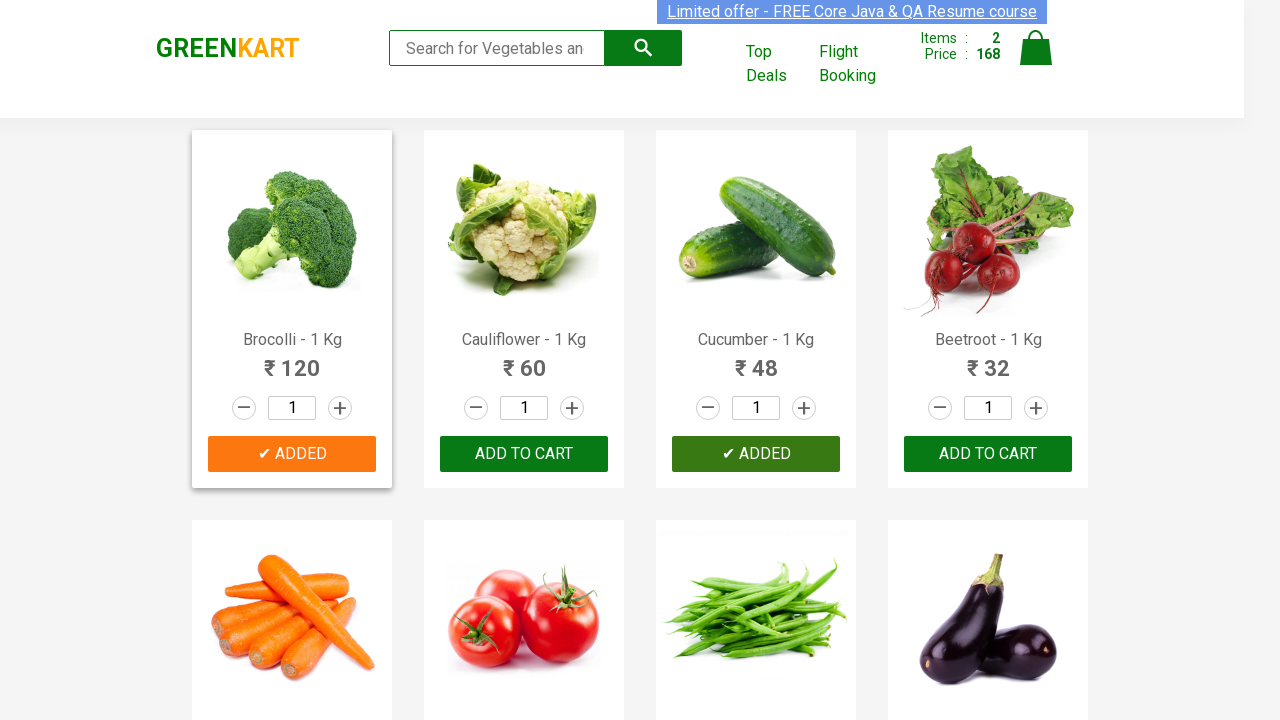

Added Beetroot to shopping cart at (988, 454) on xpath=//div[@class='product-action']/button >> nth=3
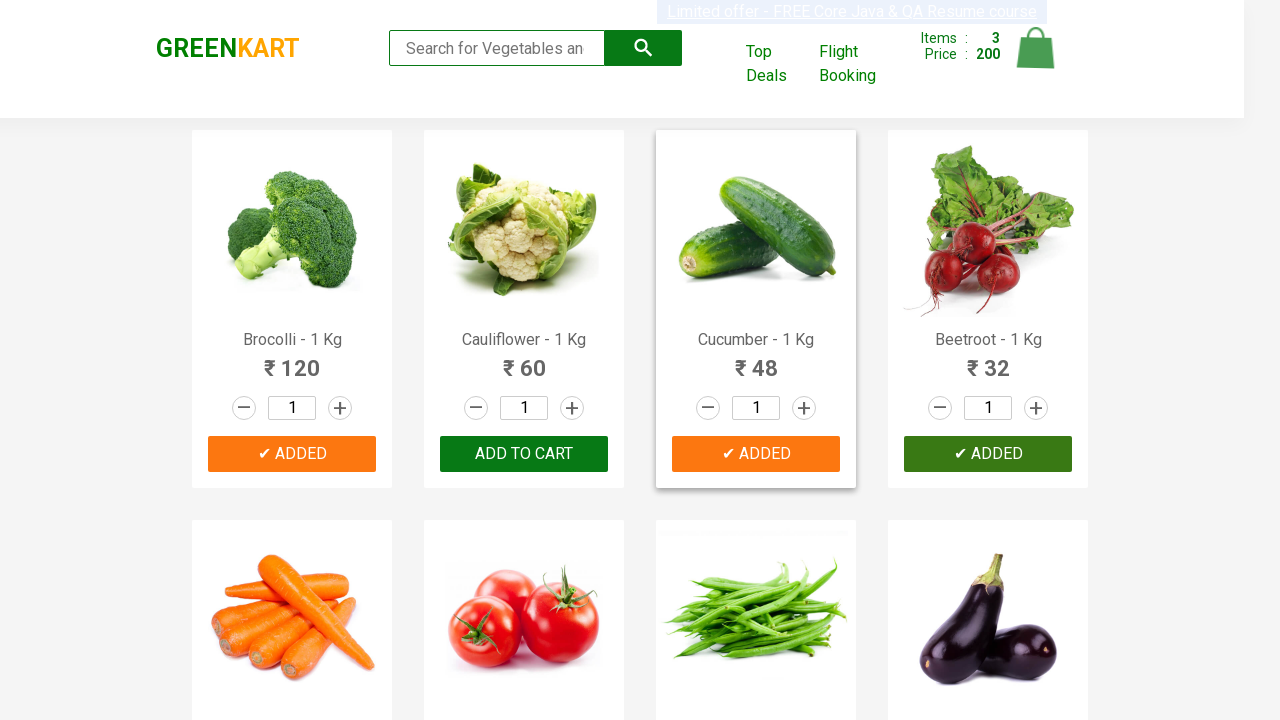

Added Beans to shopping cart at (756, 360) on xpath=//div[@class='product-action']/button >> nth=6
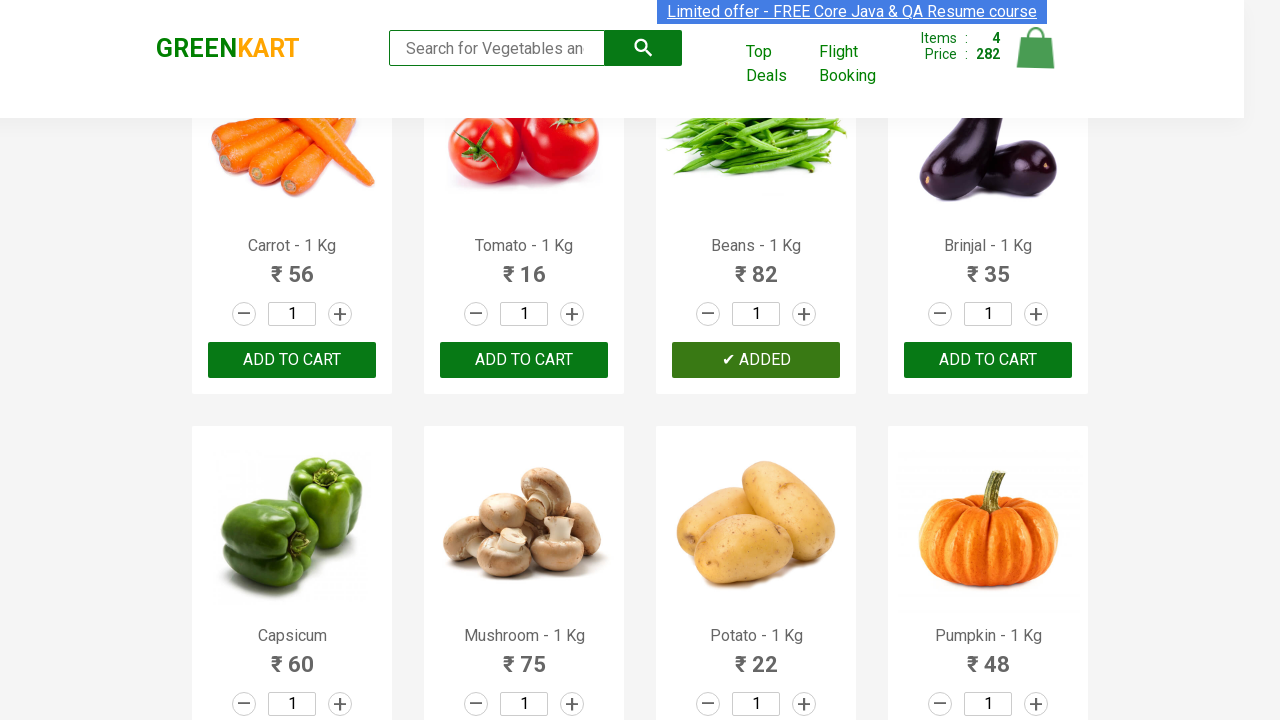

Successfully added all 4 required items (Brocolli, Cucumber, Beetroot, Beans) to cart
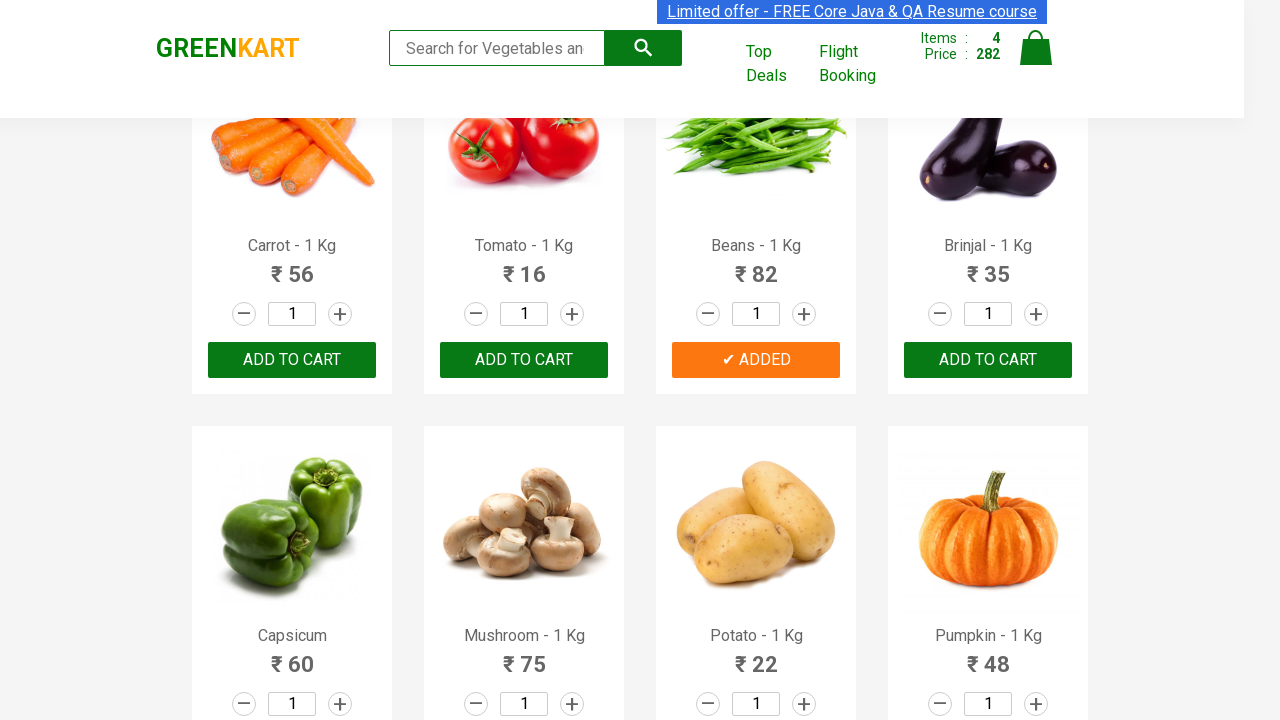

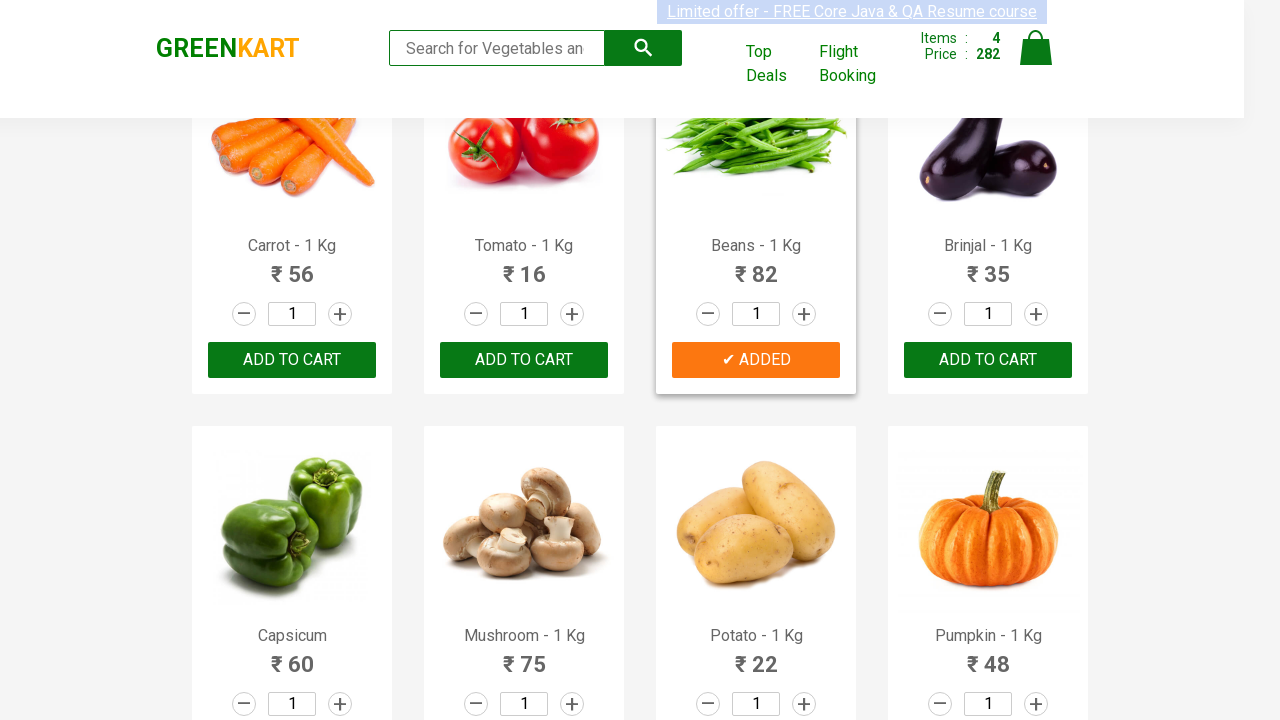